Tests the Subjects field on a practice form by adding "Maths" and "Physics" as subjects using an autocomplete input and verifying they are displayed as selected tags.

Starting URL: https://demoqa.com/automation-practice-form

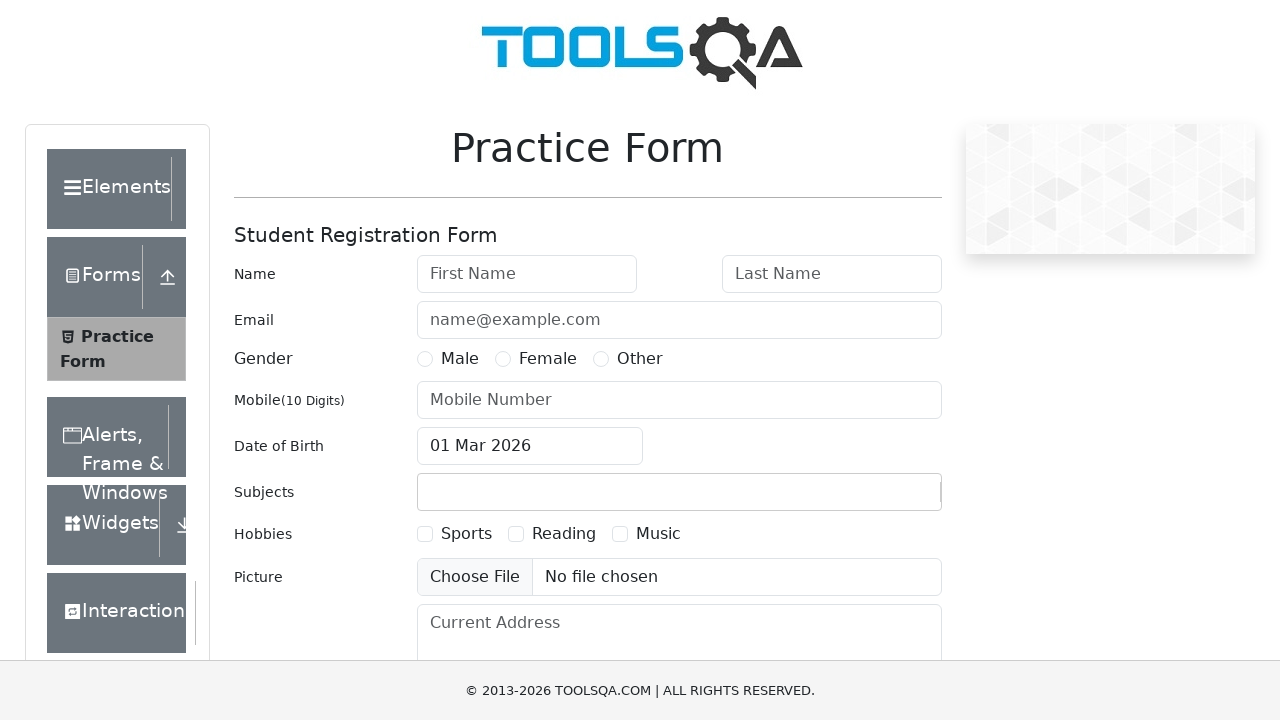

Scrolled subjects input field into view
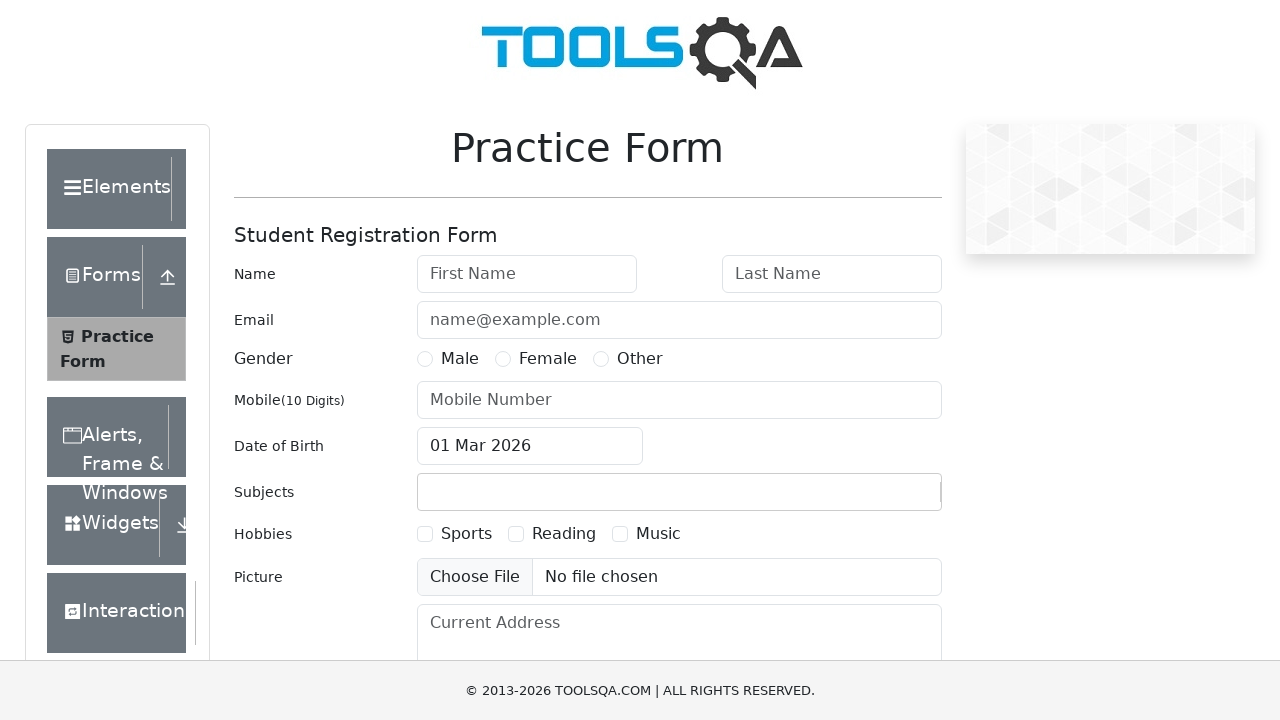

Filled subjects input field with 'Maths' on #subjectsInput
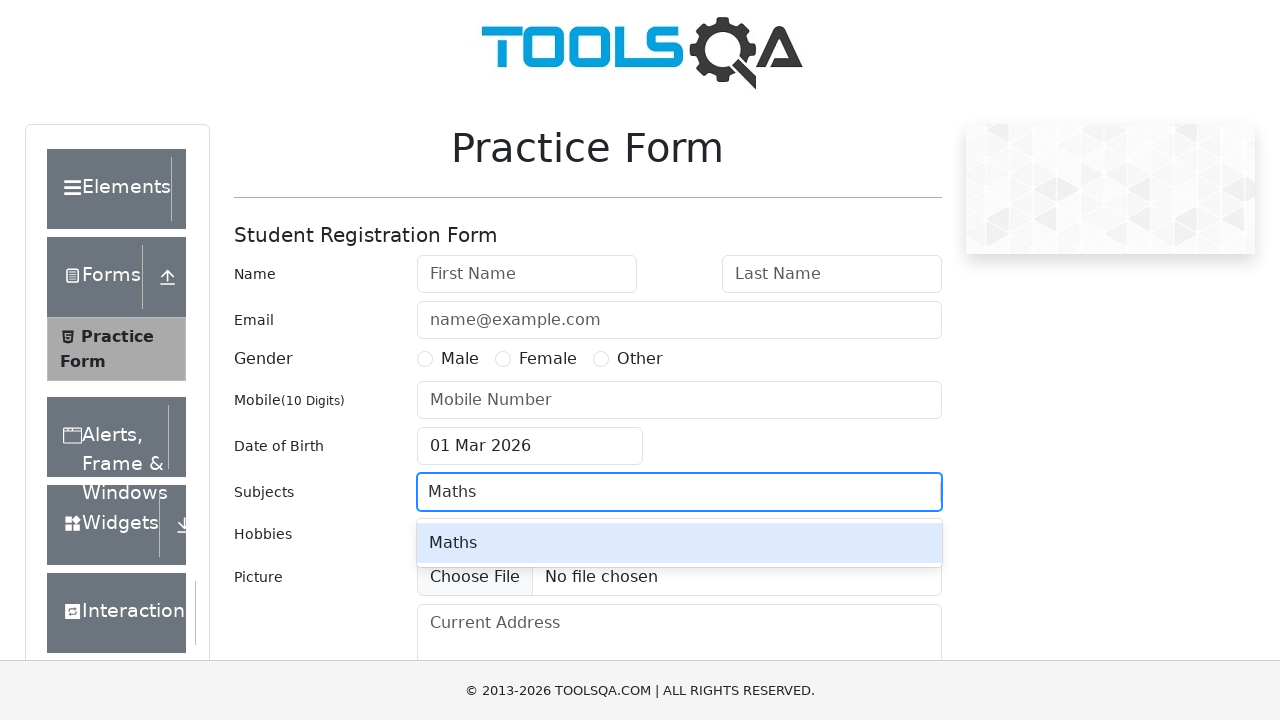

Pressed Enter to confirm 'Maths' as a subject
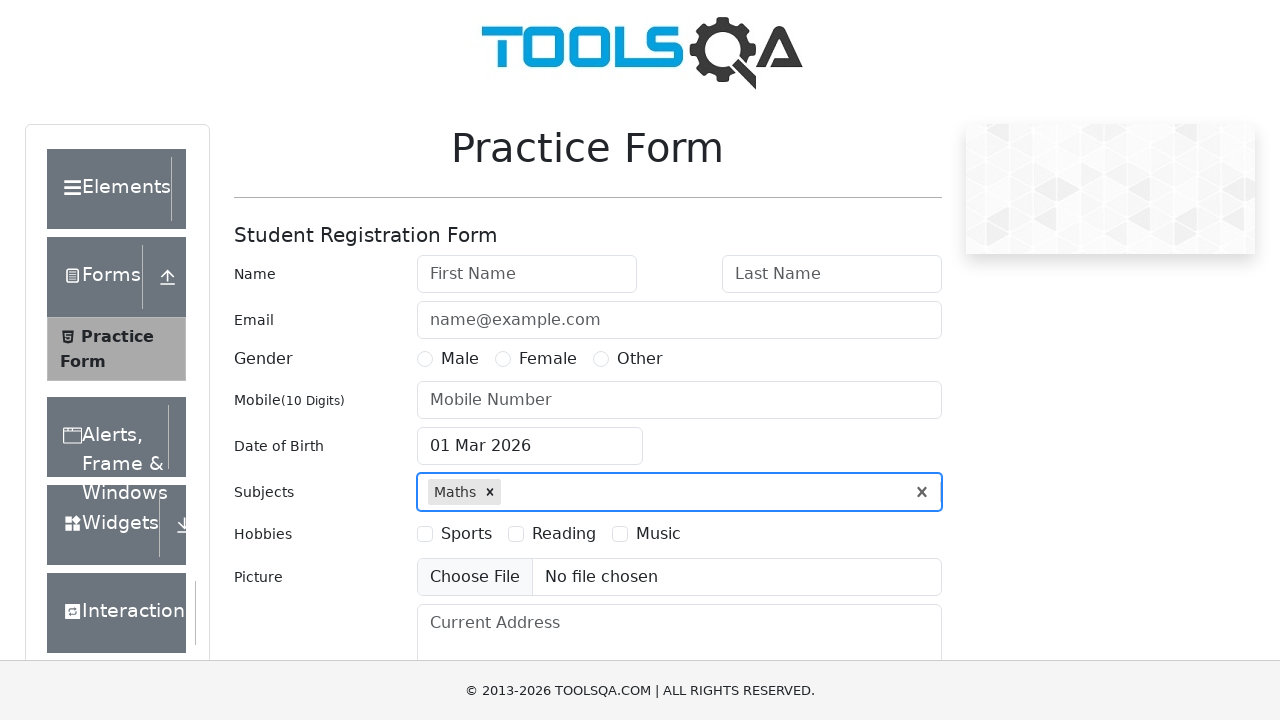

Verified 'Maths' was added as a selected subject tag
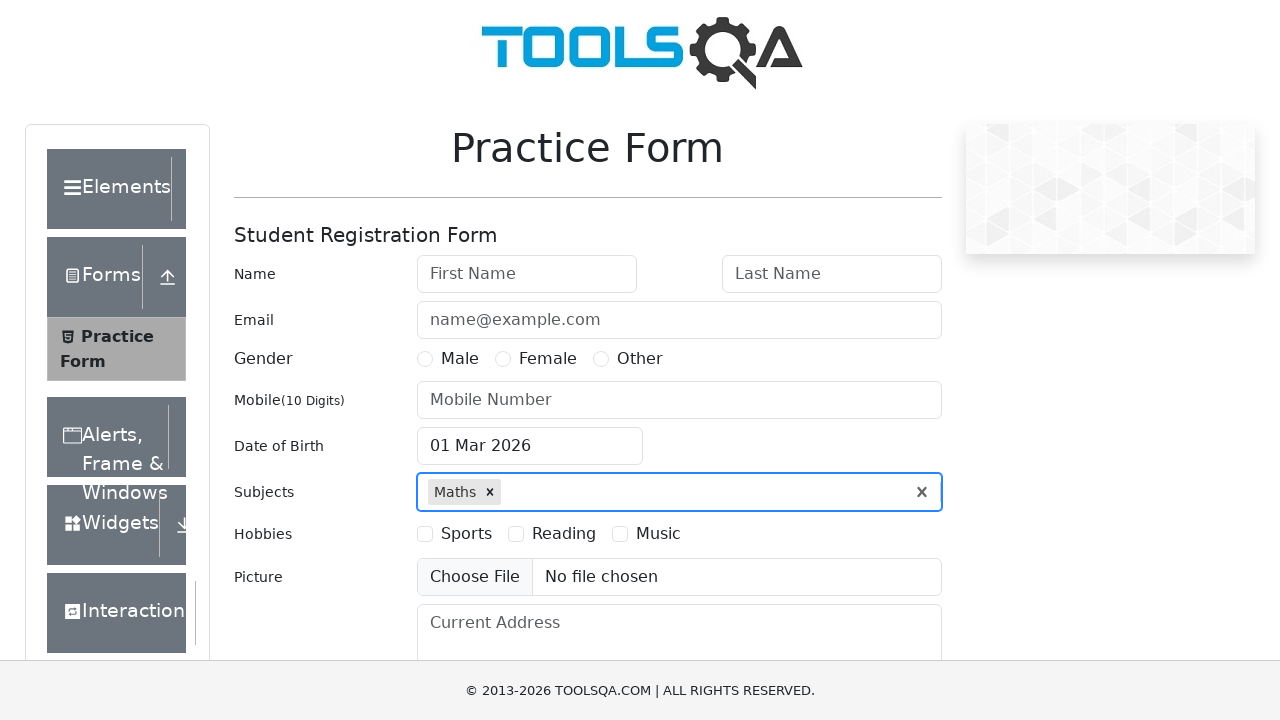

Filled subjects input field with 'Physics' on #subjectsInput
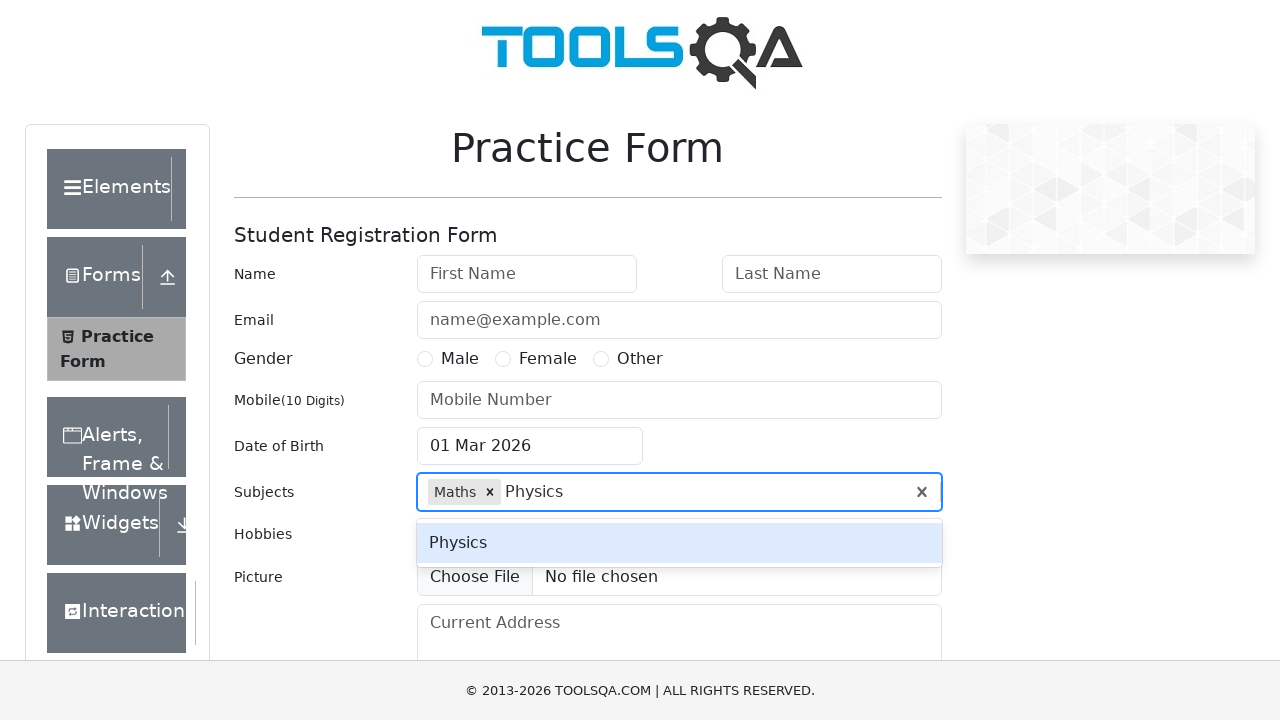

Pressed Enter to confirm 'Physics' as a subject
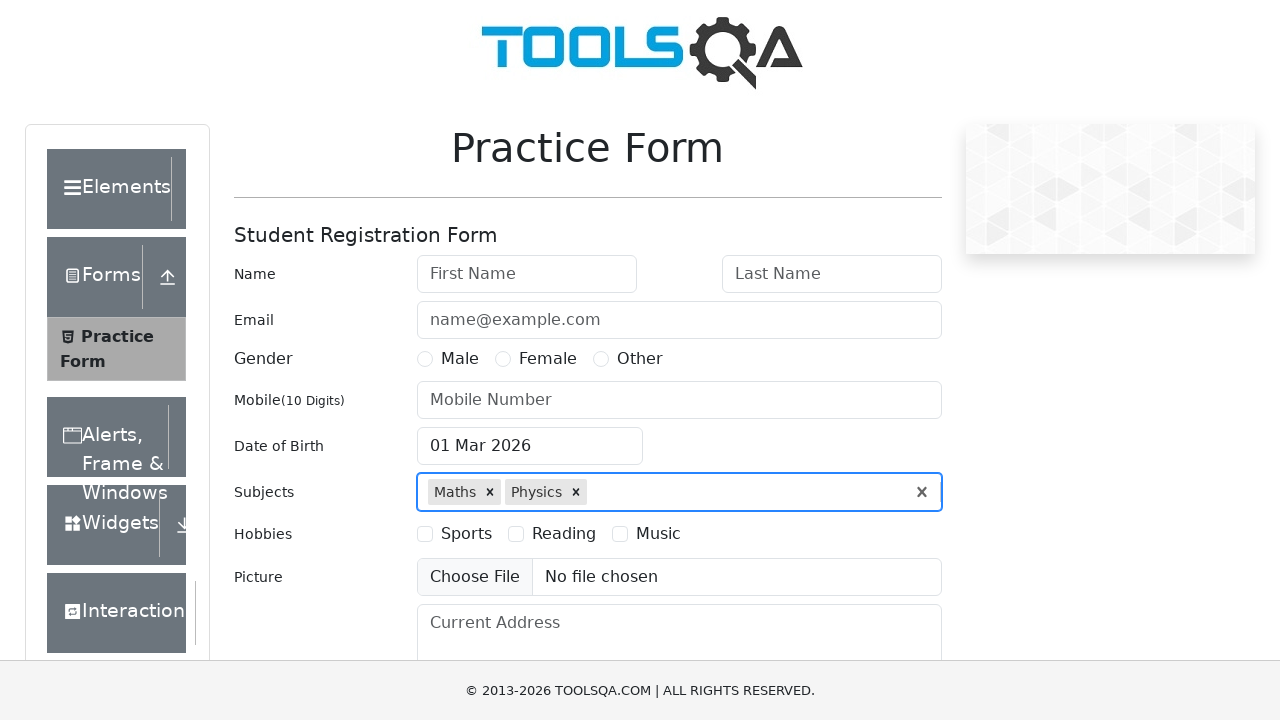

Verified 'Physics' was added as a selected subject tag
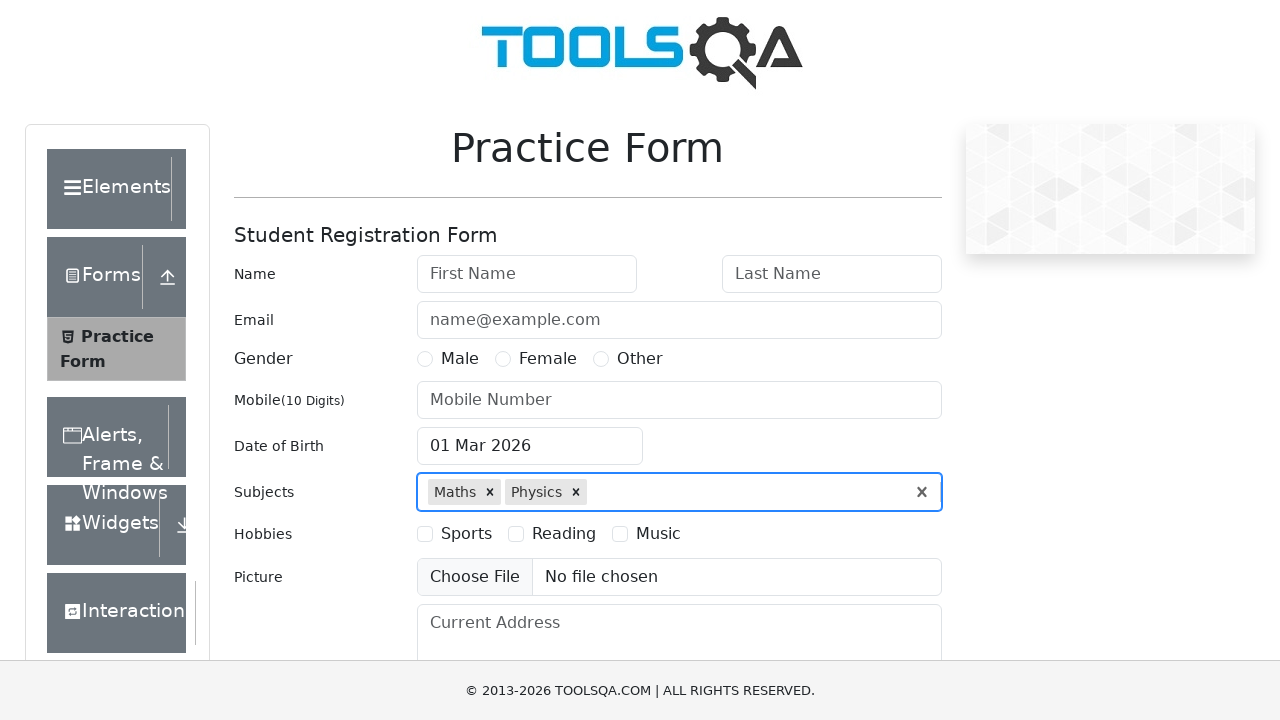

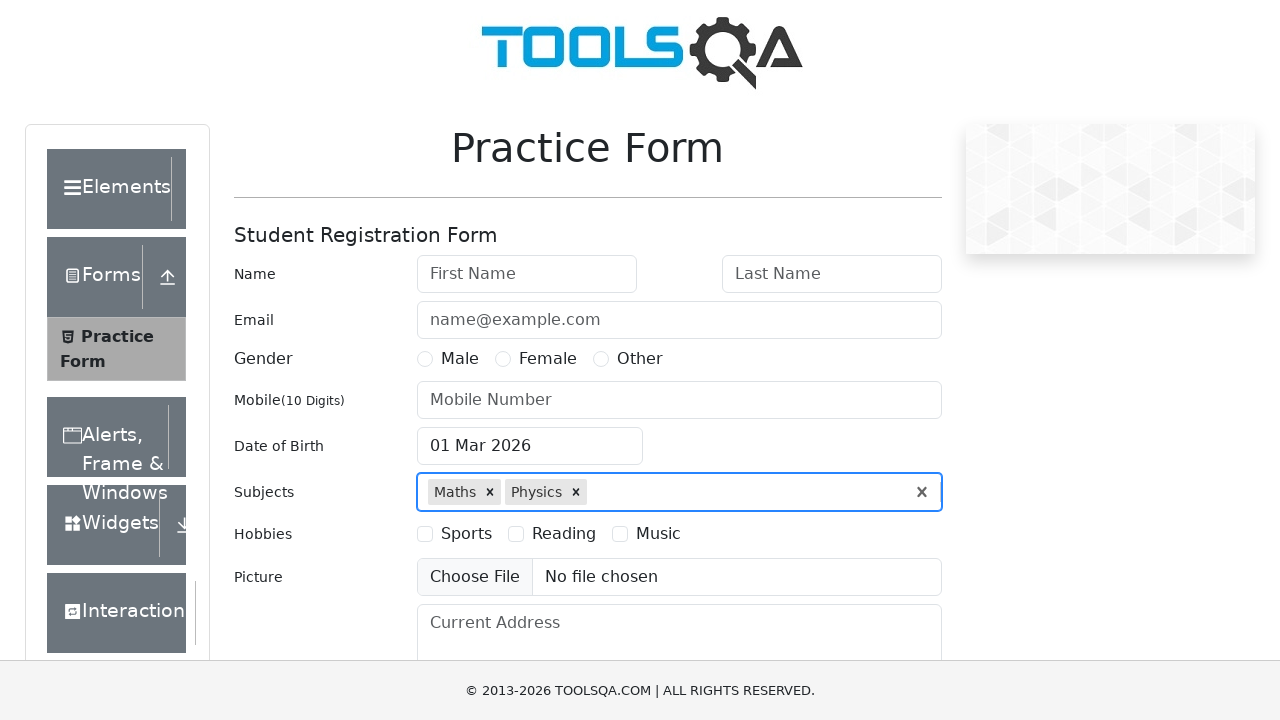